Tests the droppable functionality on jQuery UI by navigating to the Droppable demo page, switching to the iframe, and dragging an element onto a drop target.

Starting URL: https://jqueryui.com/

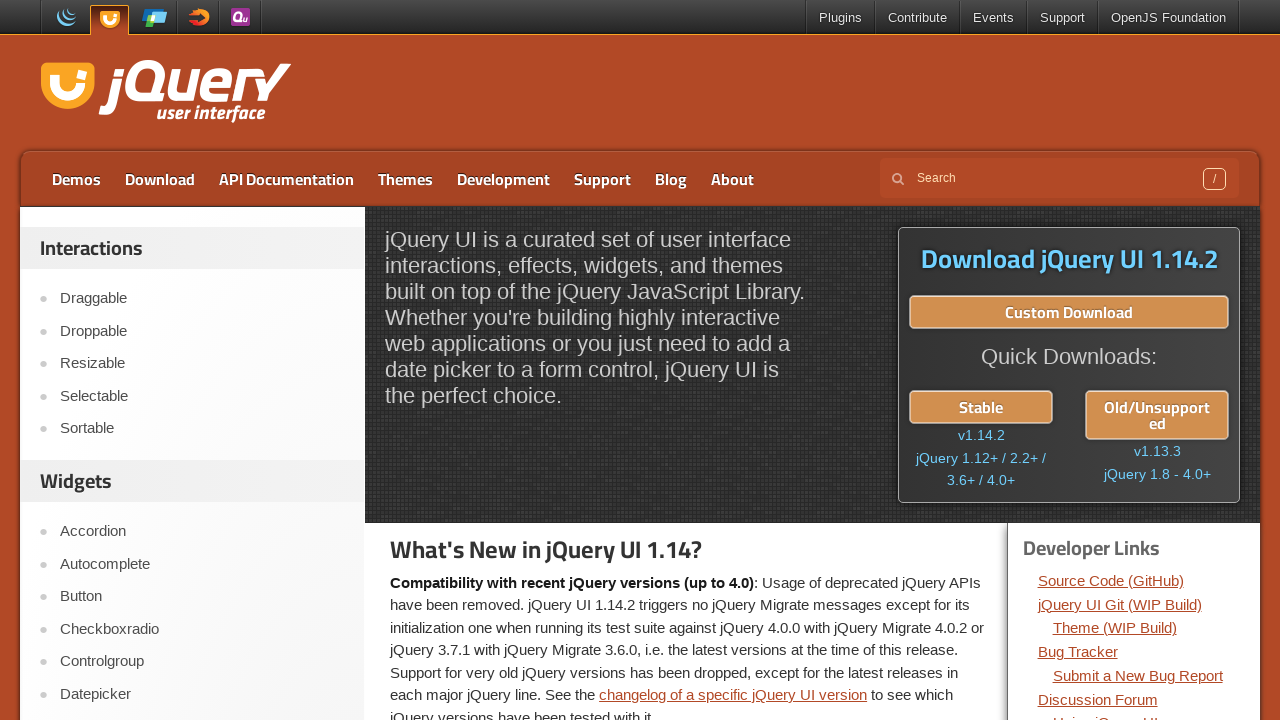

Clicked on Droppable link to navigate to the demo page at (202, 331) on text=Droppable
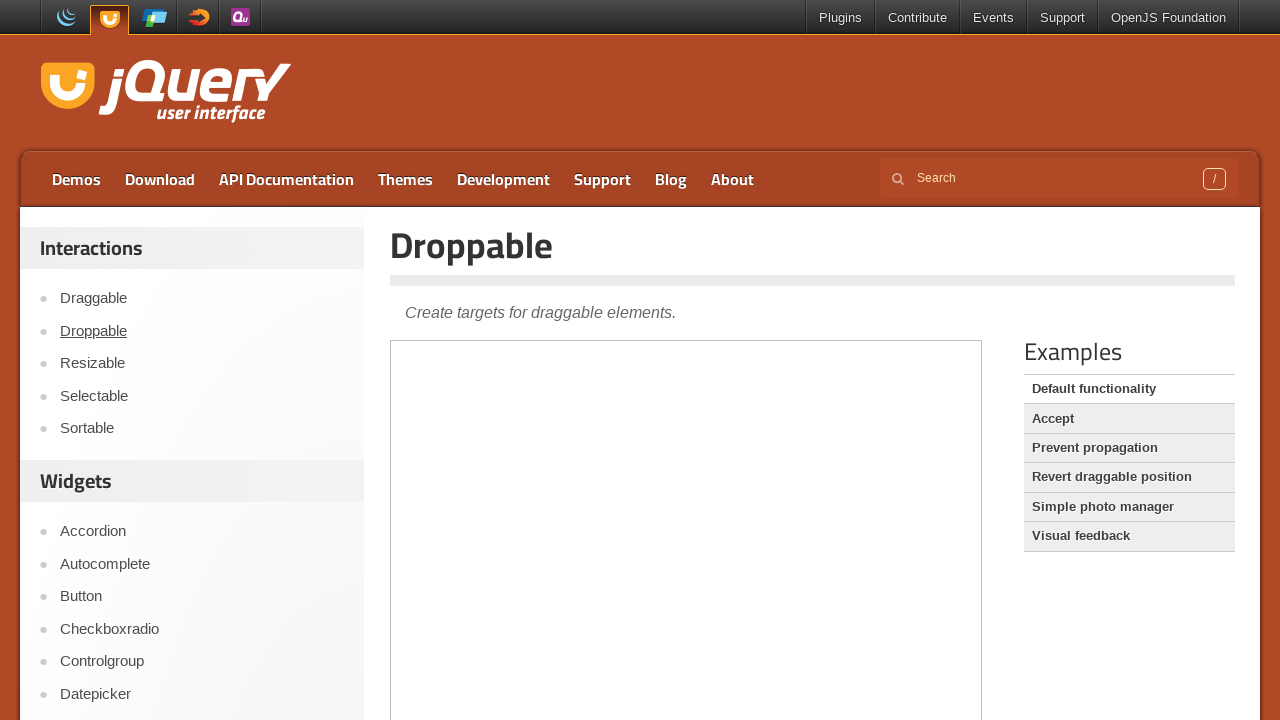

Page loaded and DOM content became interactive
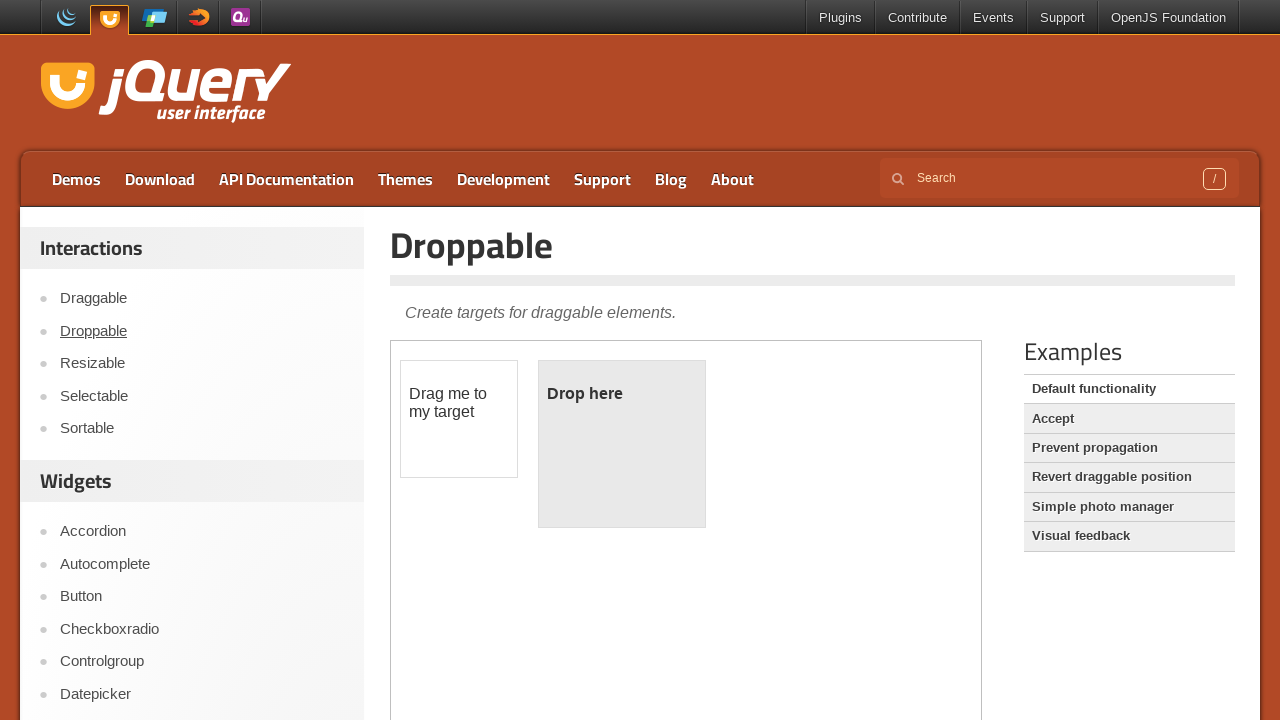

Located the demo iframe
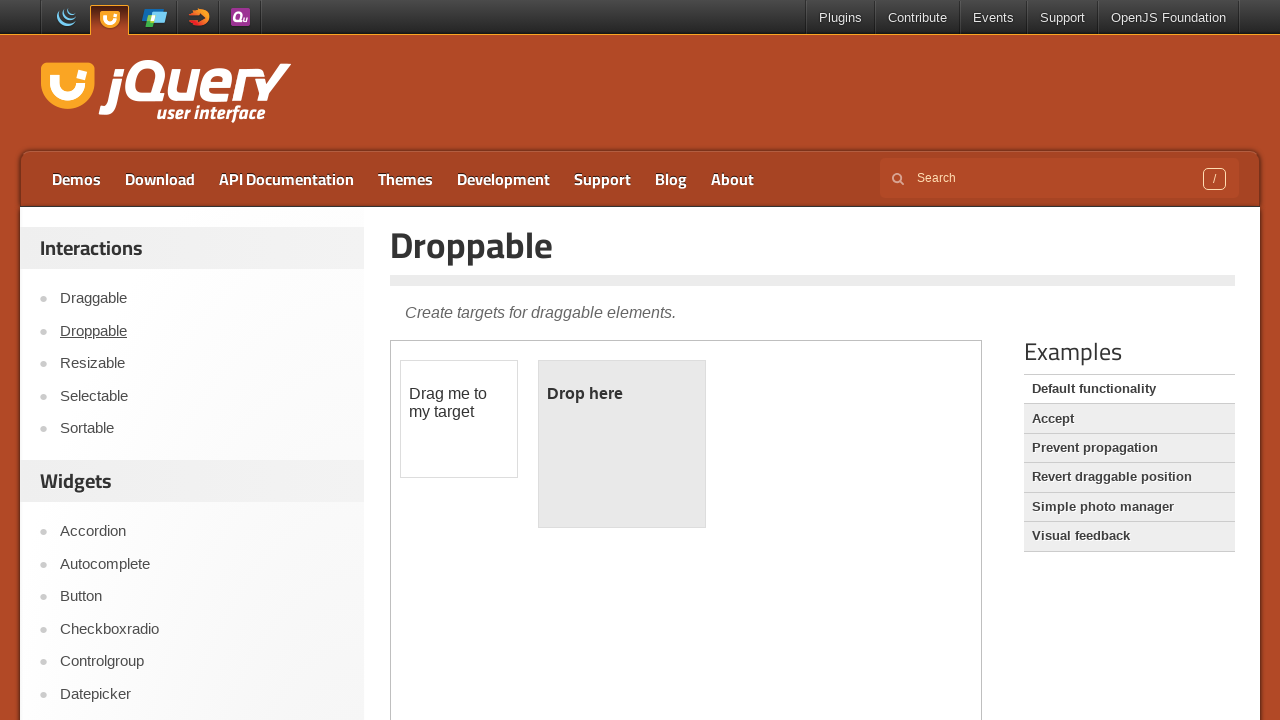

Located draggable and droppable elements in the iframe
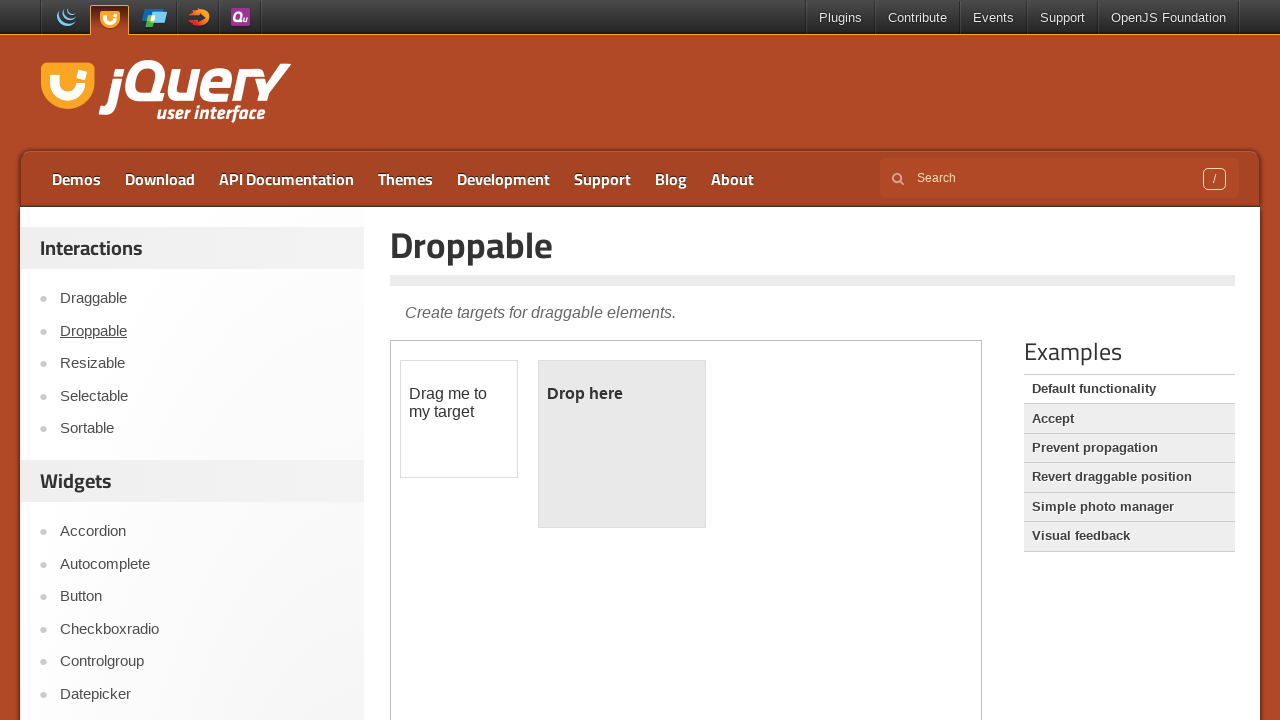

Draggable element became visible
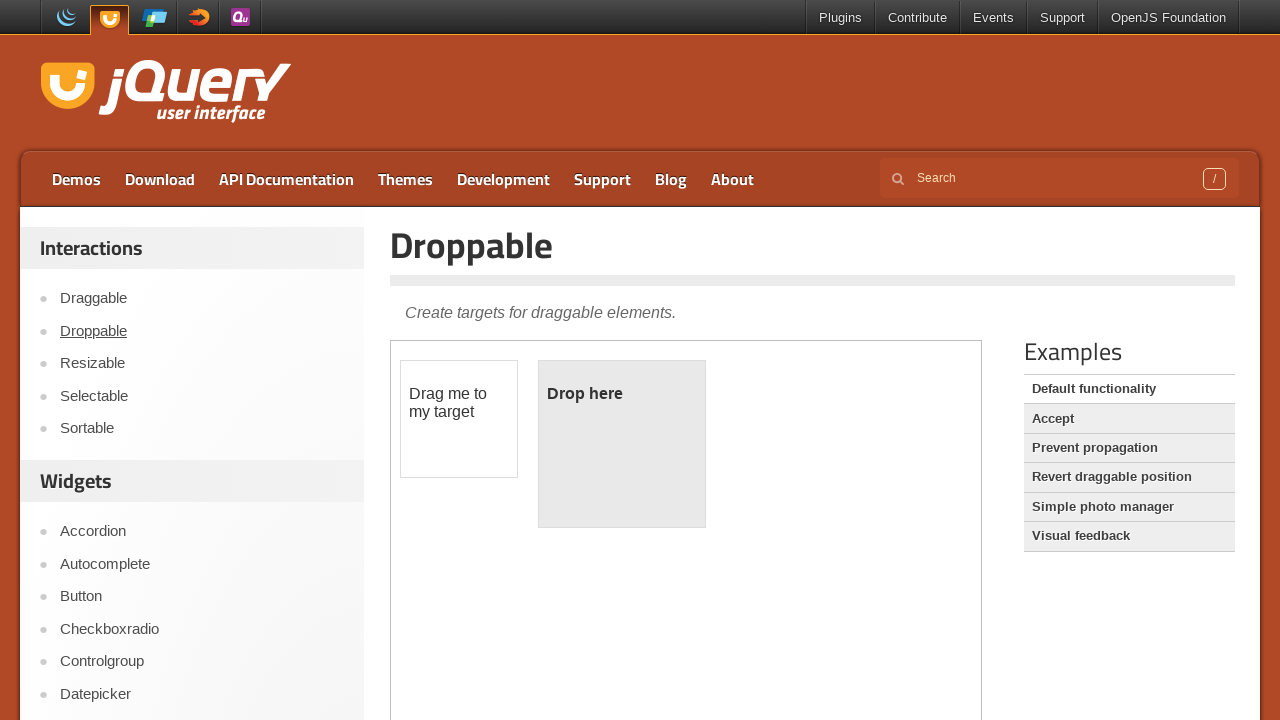

Droppable element became visible
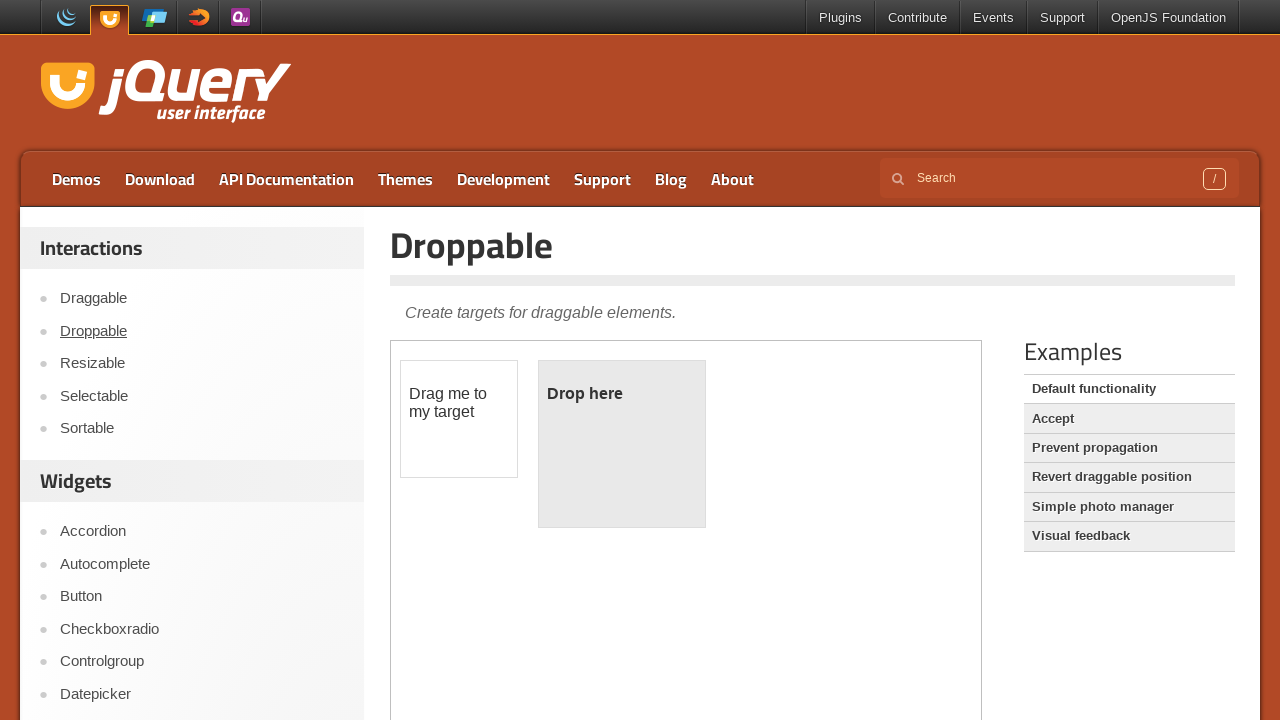

Dragged the draggable element onto the droppable target at (622, 444)
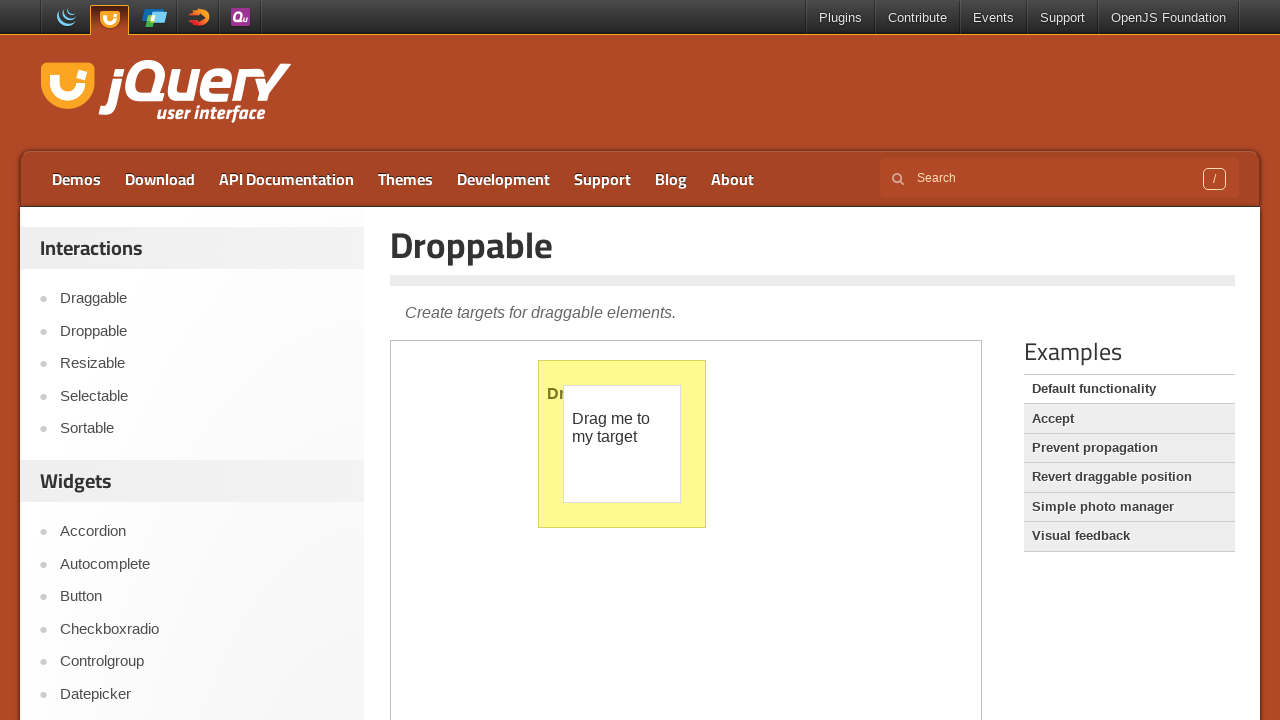

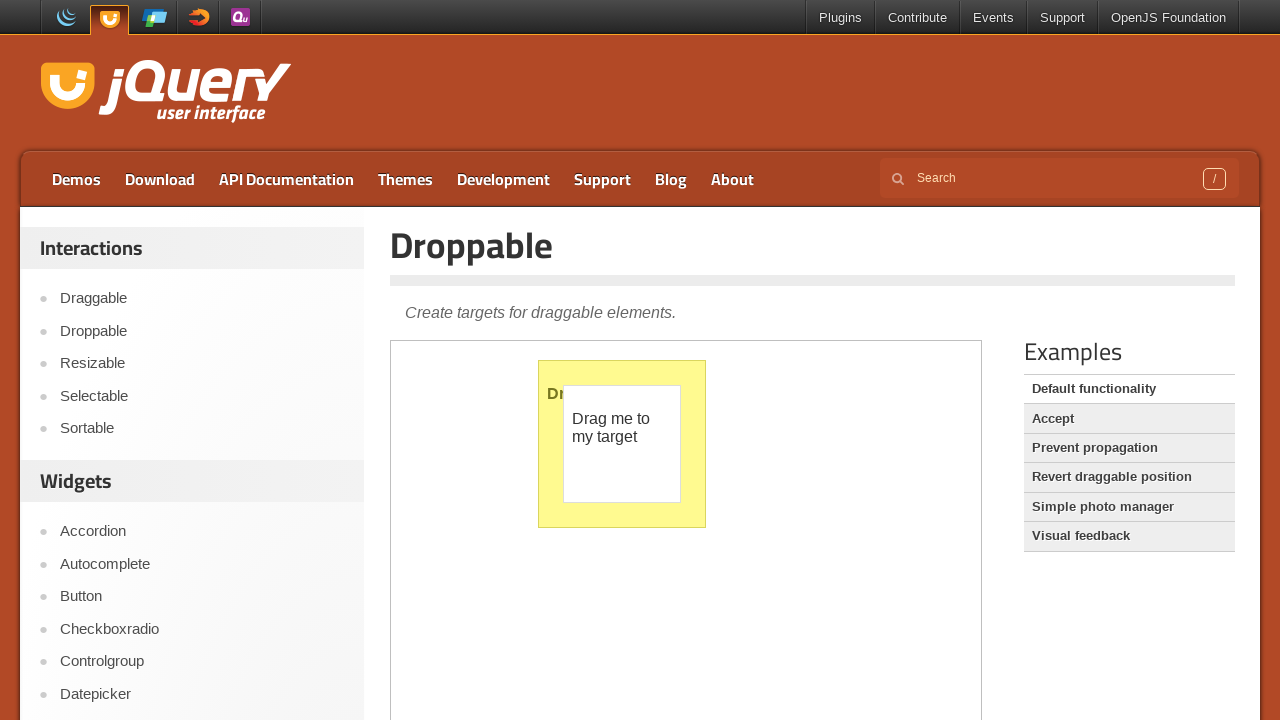